Tests handling of JavaScript alert dialogs including JS Alert (accept), JS Confirm (dismiss and accept), and JS Prompt (enter text, dismiss and accept) on a test page.

Starting URL: https://the-internet.herokuapp.com/javascript_alerts

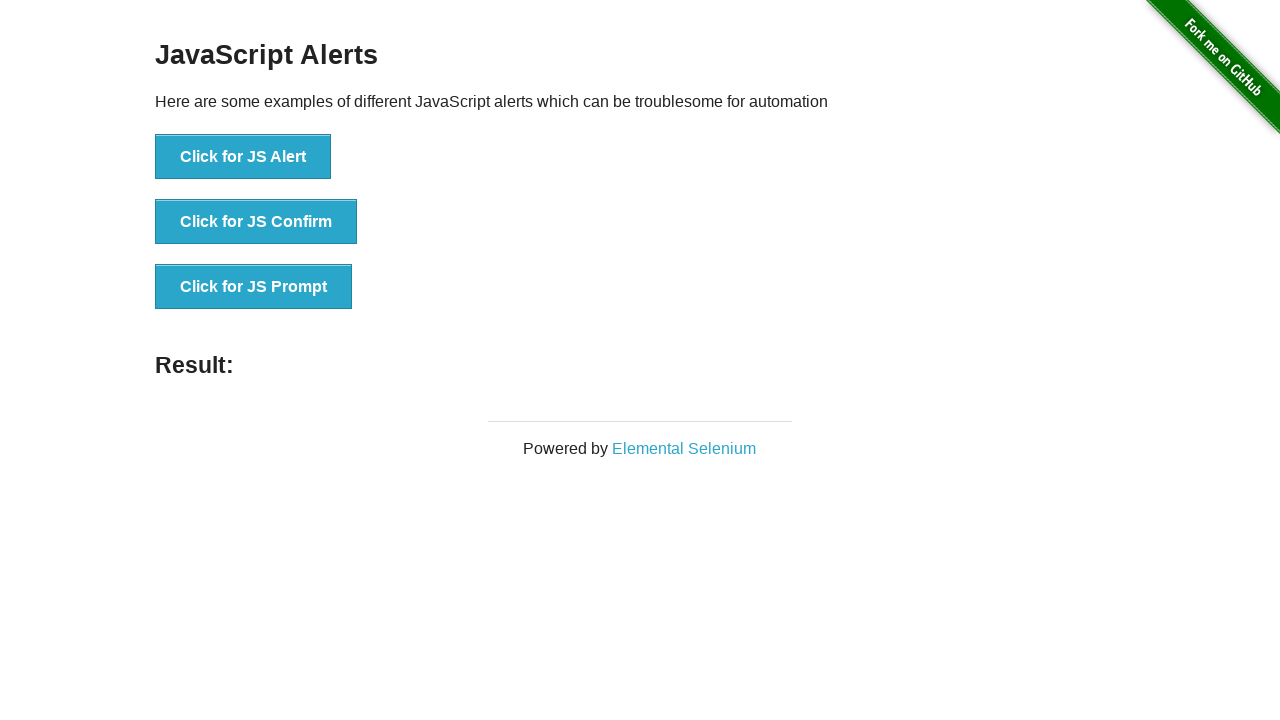

Clicked 'Click for JS Alert' button and accepted JS alert dialog at (243, 157) on xpath=//button[text()='Click for JS Alert']
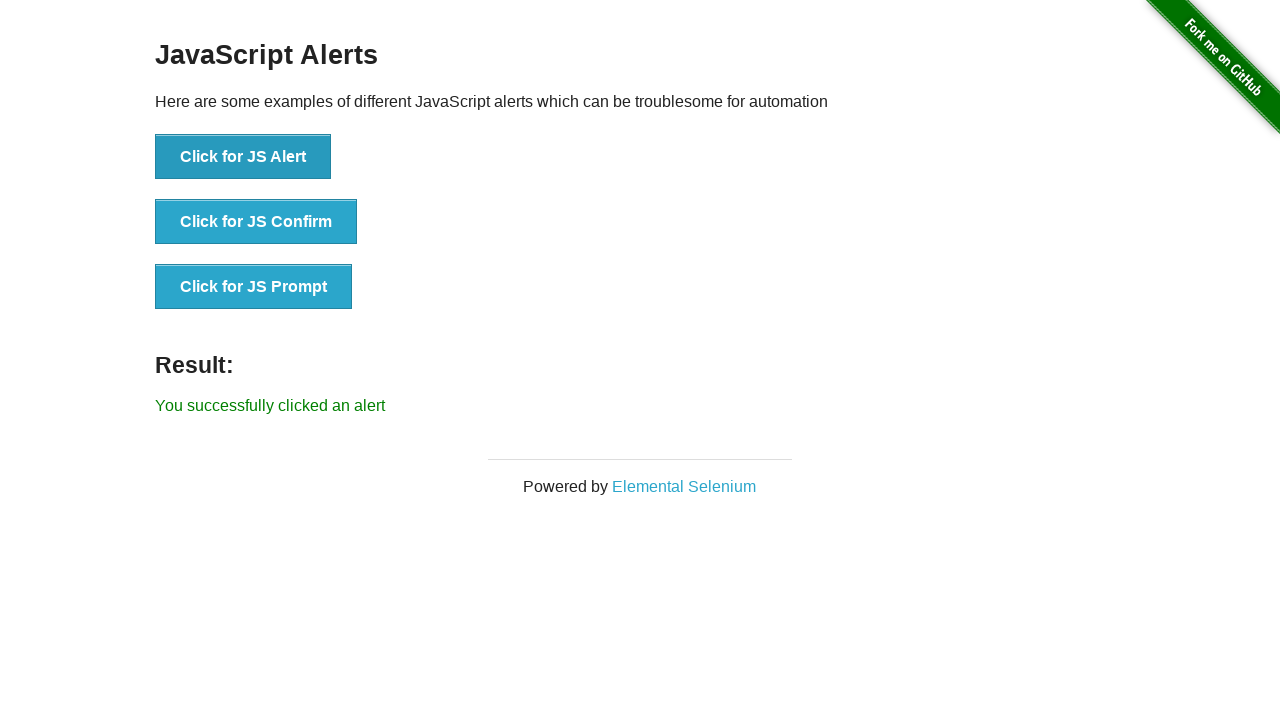

Waited 1 second after accepting JS alert
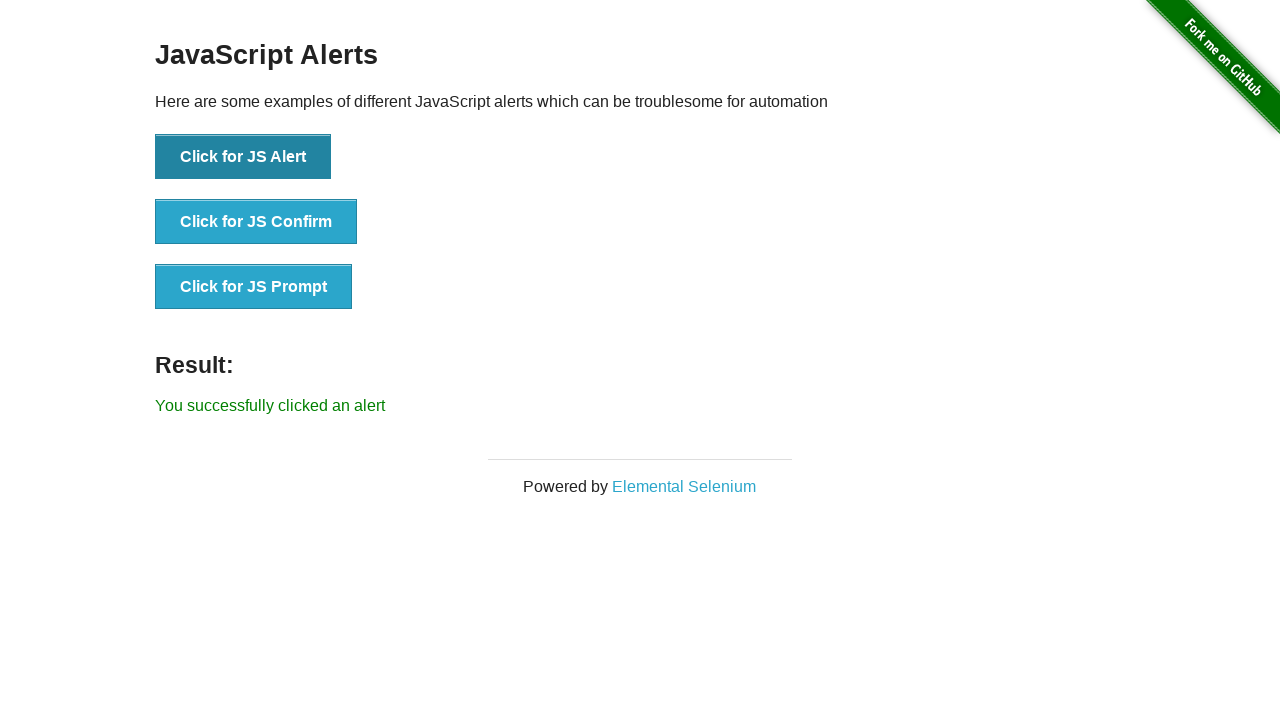

Clicked 'Click for JS Confirm' button and dismissed confirm dialog at (256, 222) on xpath=//button[text()='Click for JS Confirm']
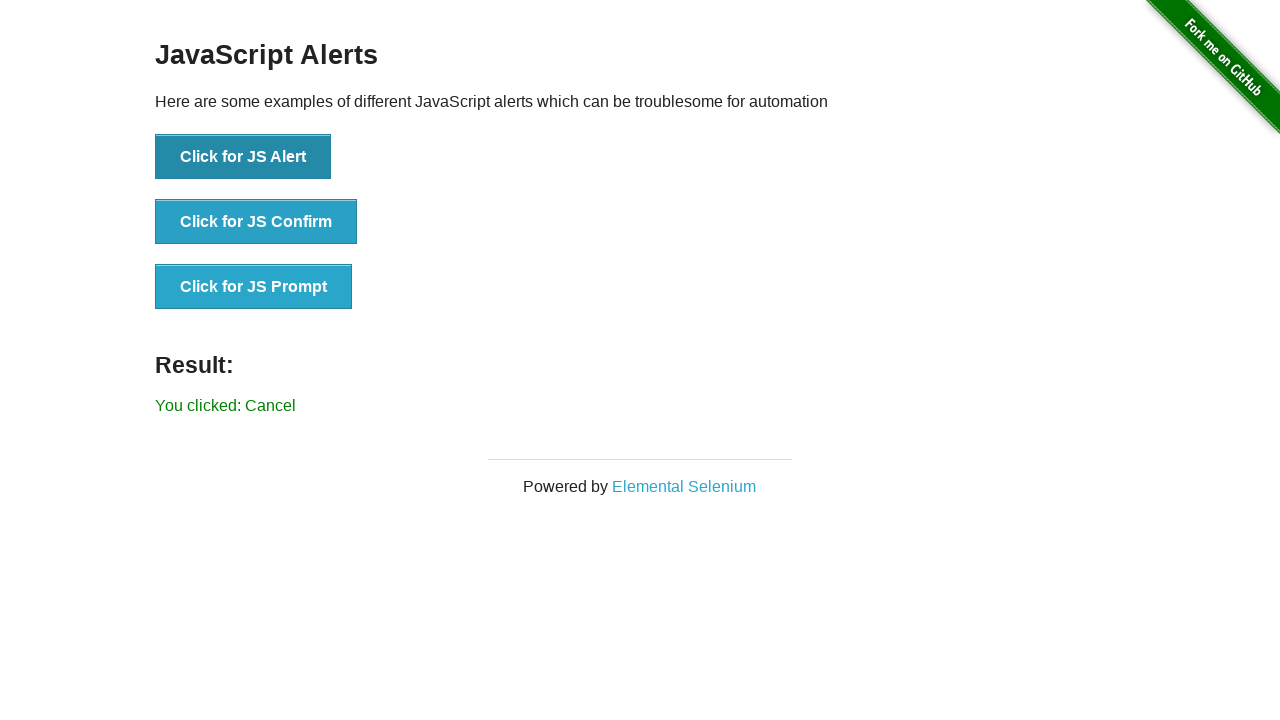

Waited 1 second after dismissing confirm dialog
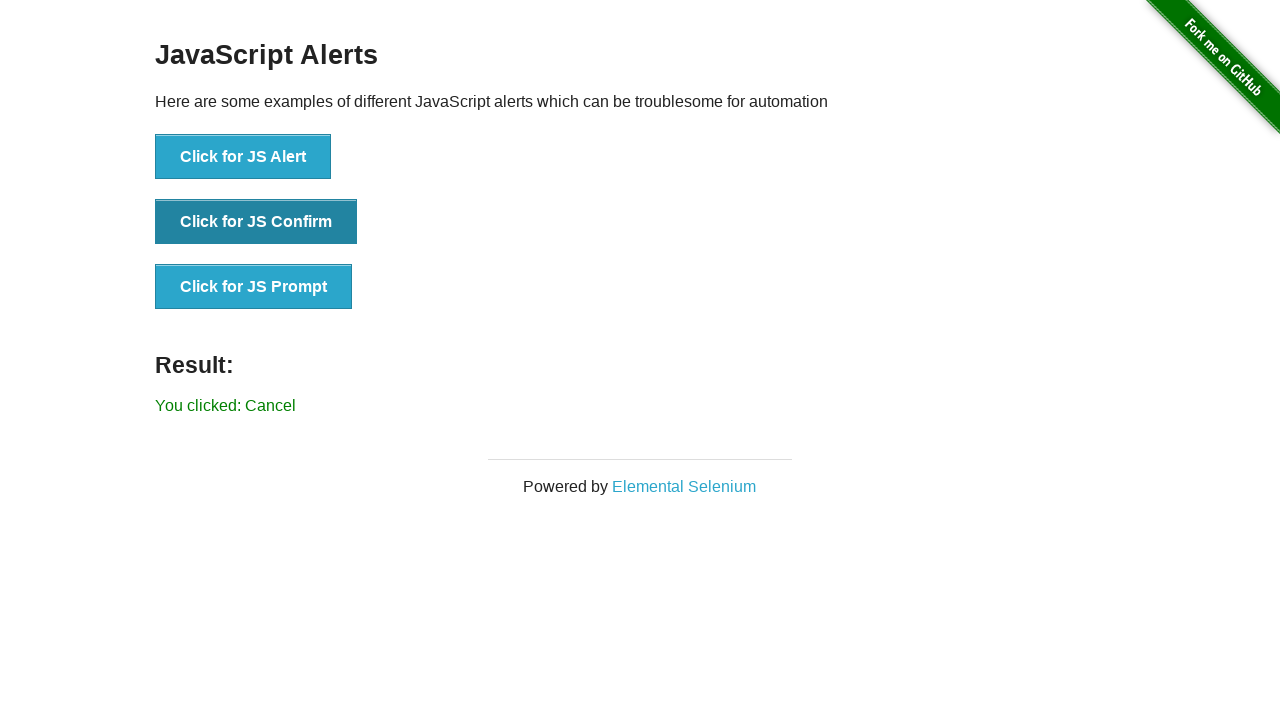

Clicked 'Click for JS Confirm' button and accepted confirm dialog at (256, 222) on xpath=//button[text()='Click for JS Confirm']
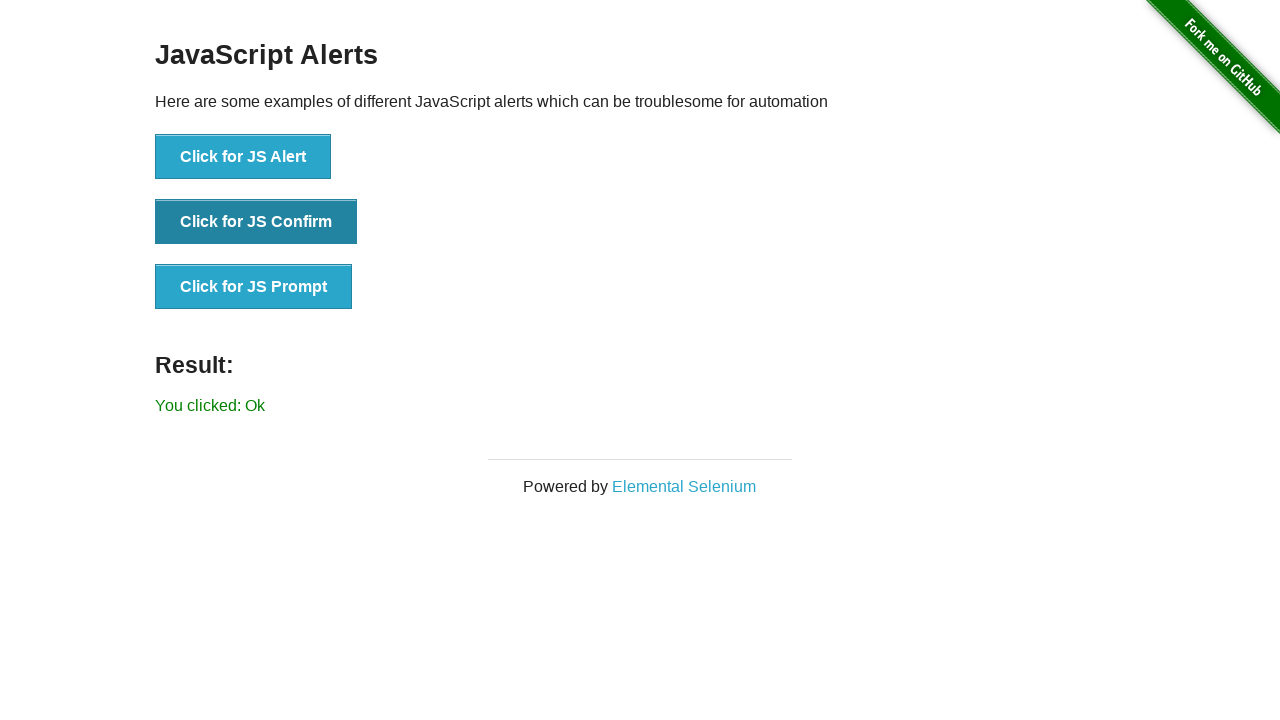

Waited 1 second after accepting confirm dialog
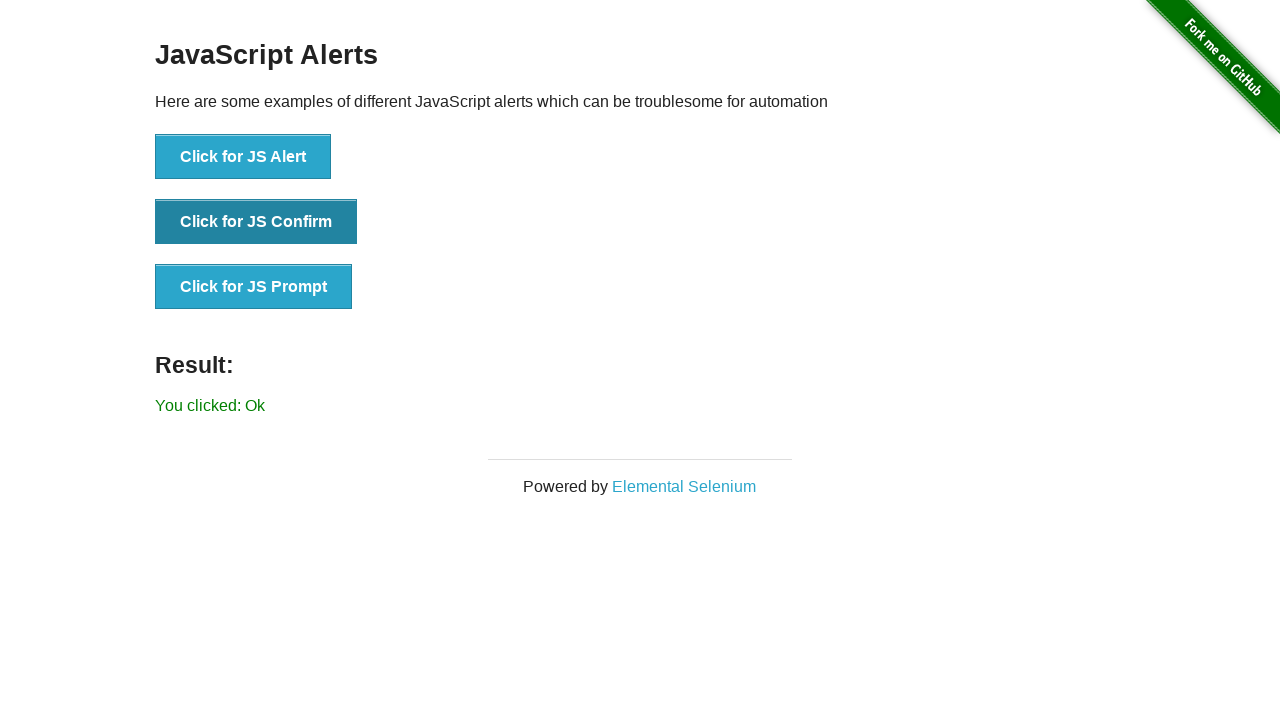

Clicked 'Click for JS Prompt' button and dismissed prompt dialog at (254, 287) on xpath=//button[text()='Click for JS Prompt']
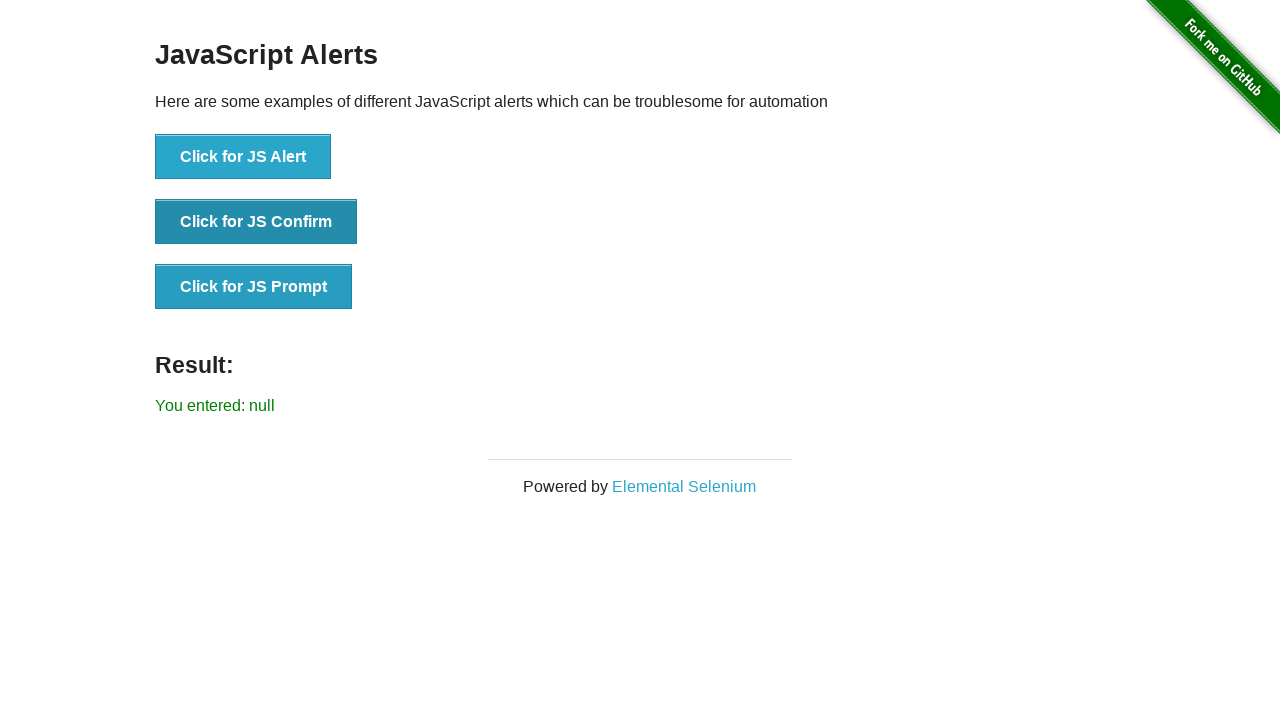

Waited 1 second after dismissing prompt dialog
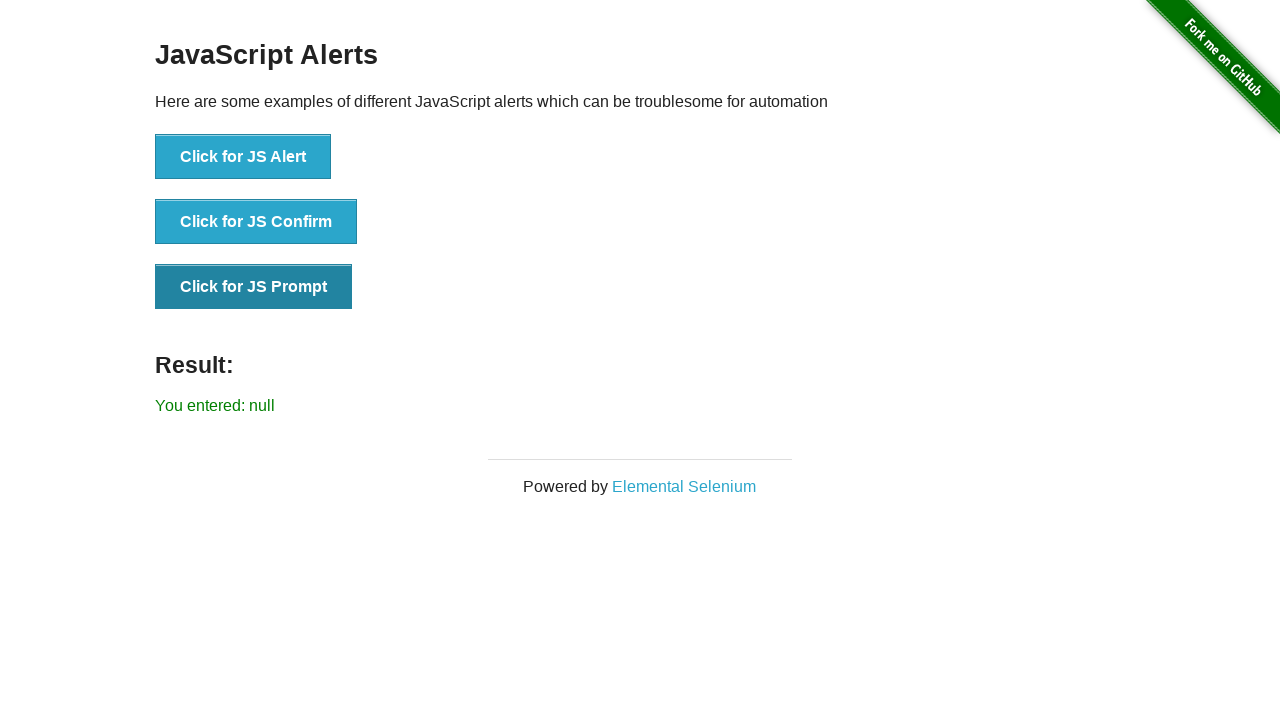

Clicked 'Click for JS Prompt' button and accepted prompt dialog with text 'Hello Testing' at (254, 287) on xpath=//button[text()='Click for JS Prompt']
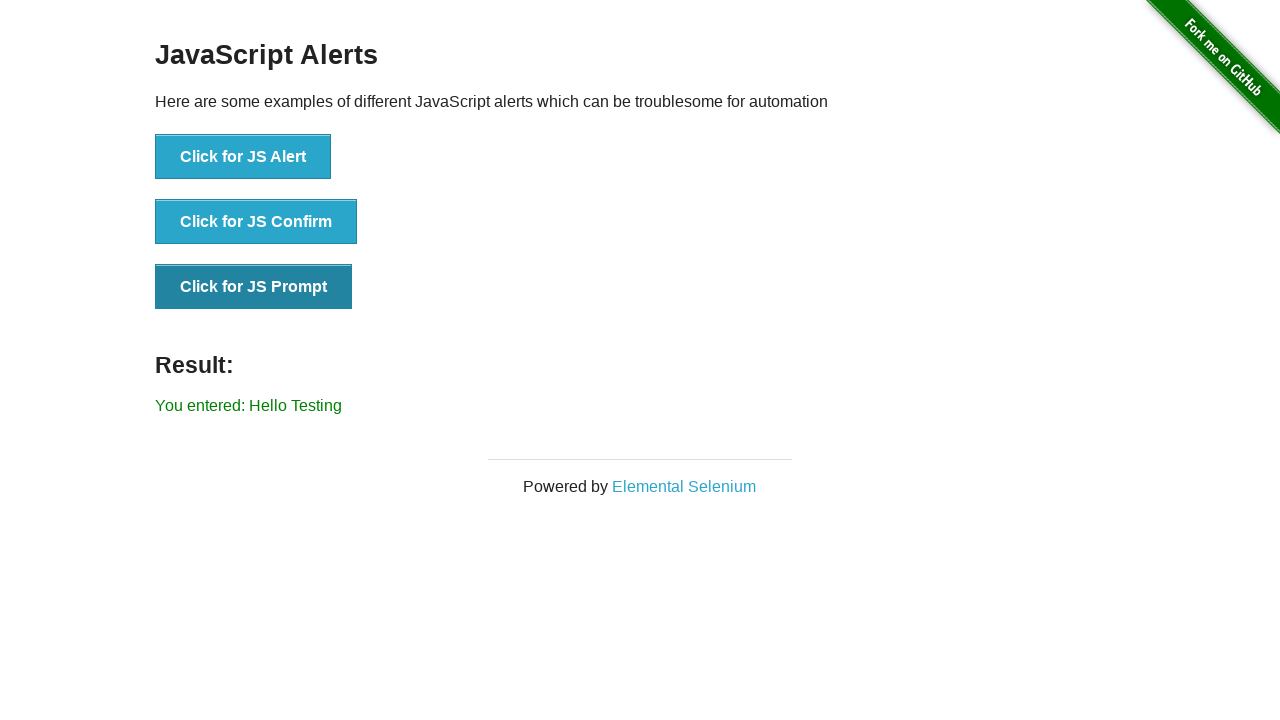

Waited 1 second after accepting prompt dialog
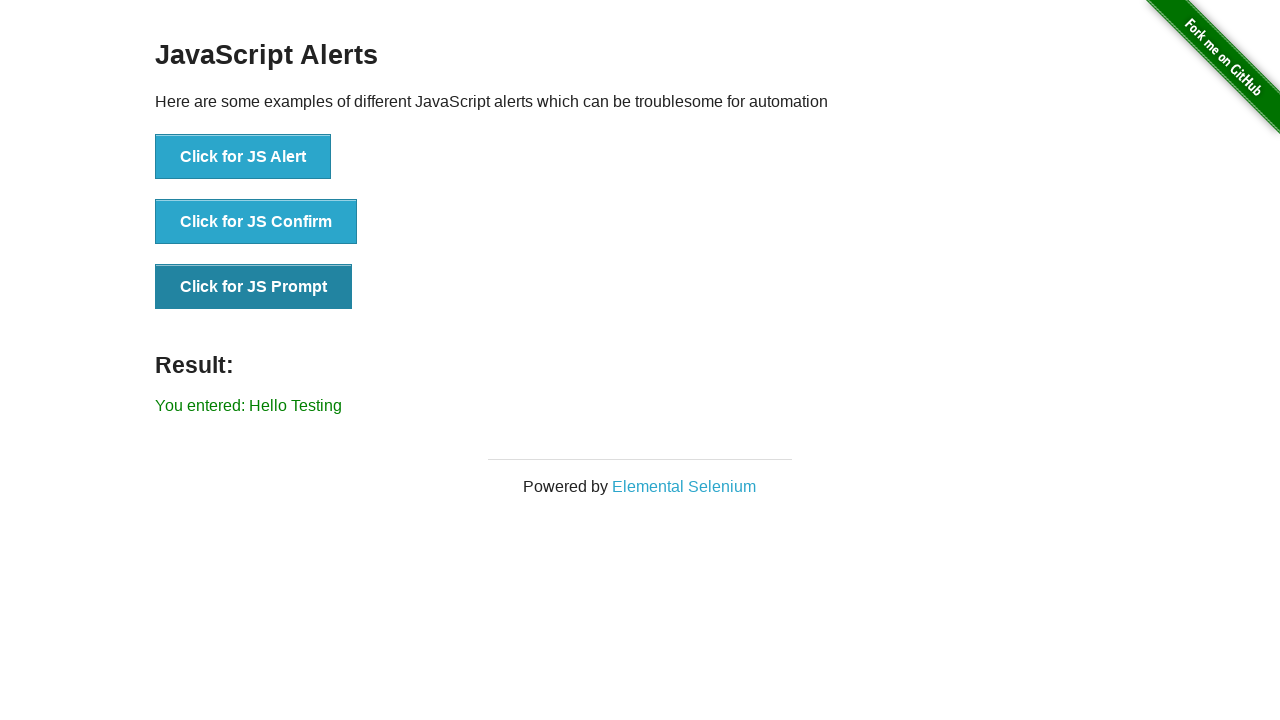

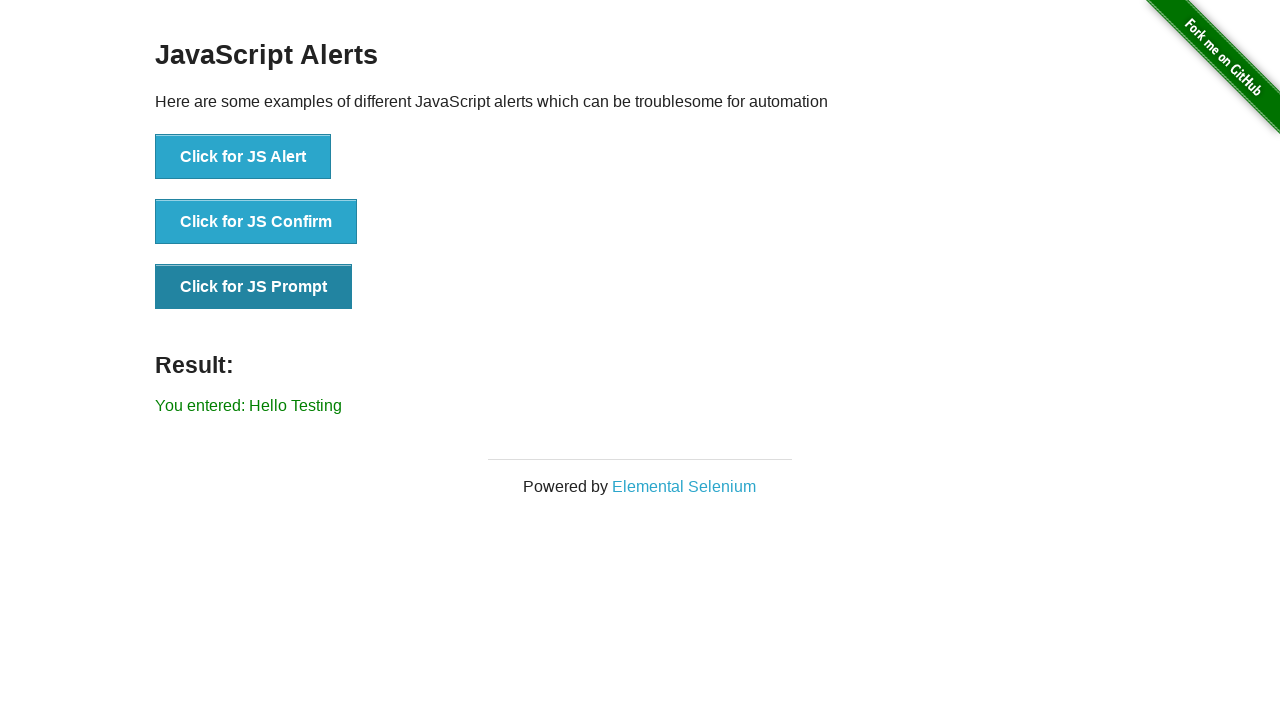